Tests drag and drop functionality using click-and-hold approach to move a draggable element to a droppable target

Starting URL: https://jqueryui.com/droppable/

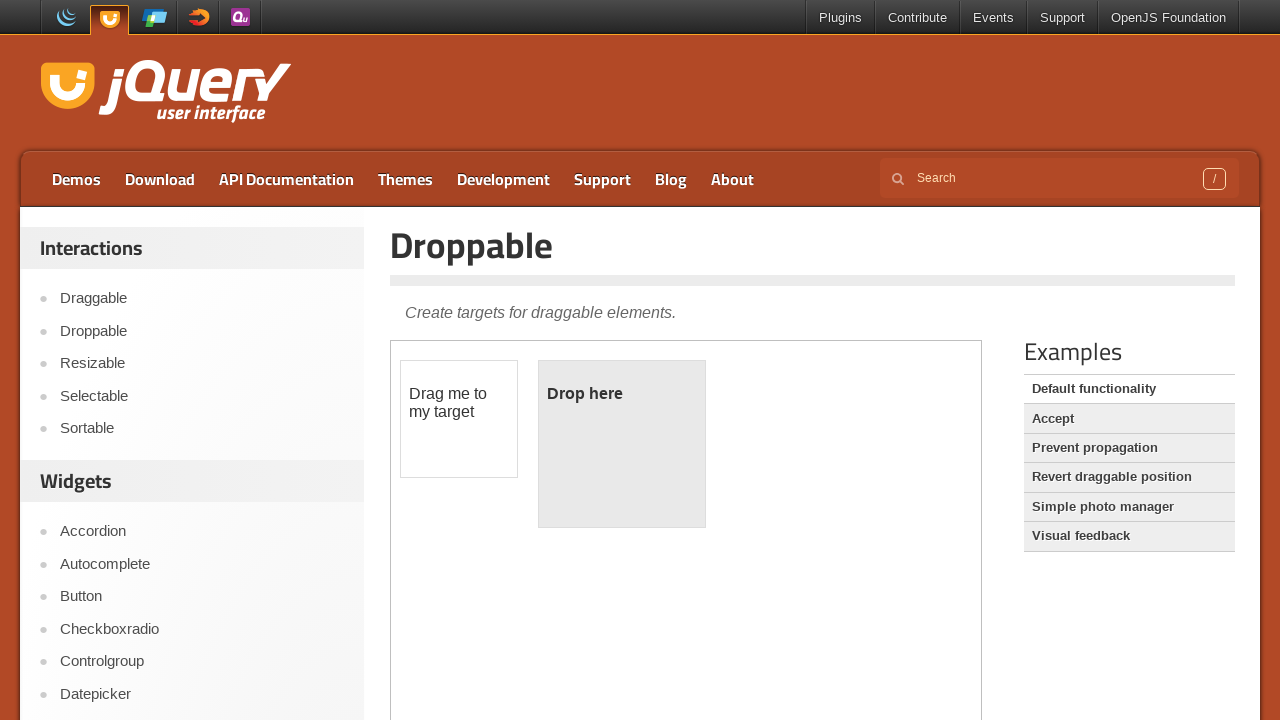

Located the demo iframe
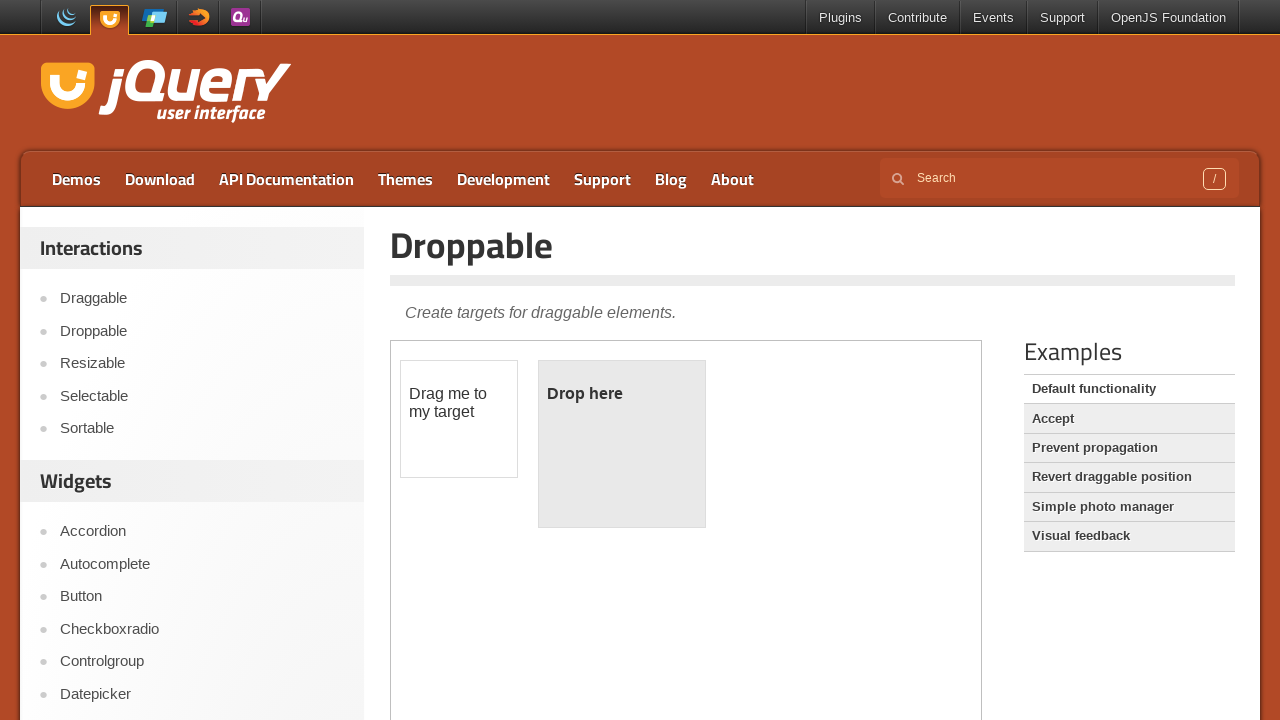

Located the draggable element
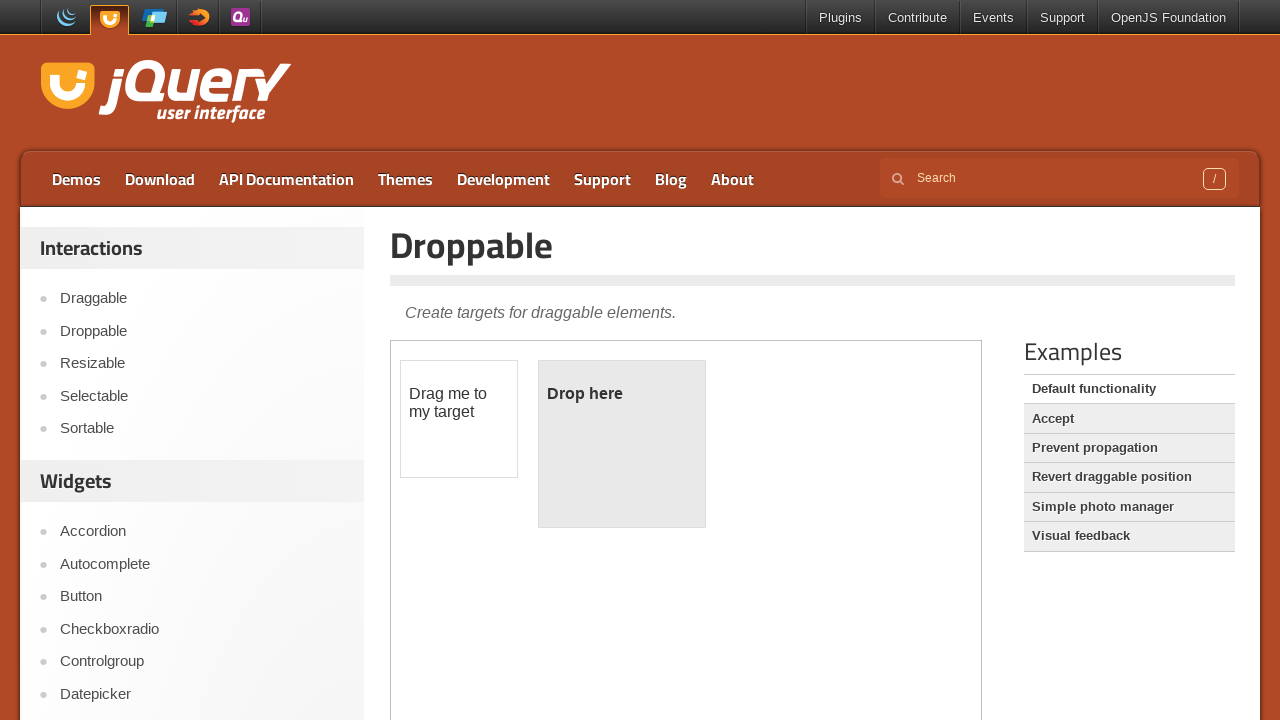

Located the droppable target element
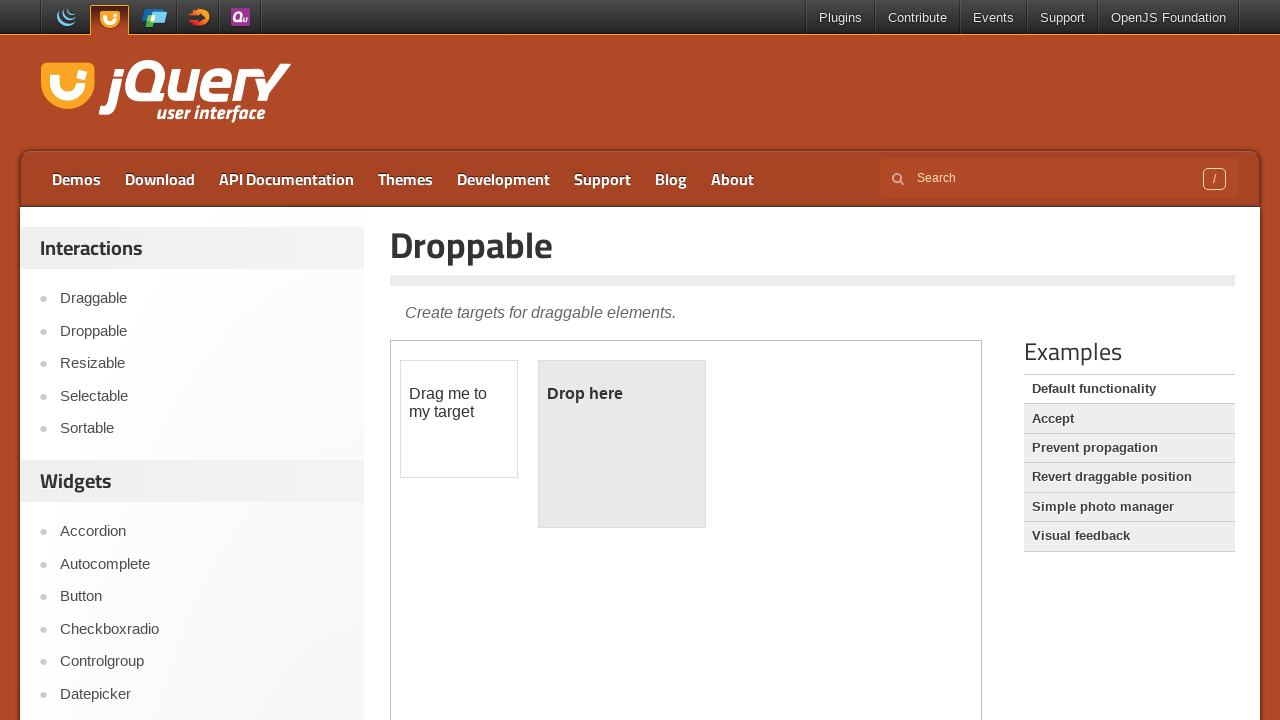

Hovered over the draggable element at (459, 419) on iframe >> nth=0 >> internal:control=enter-frame >> #draggable
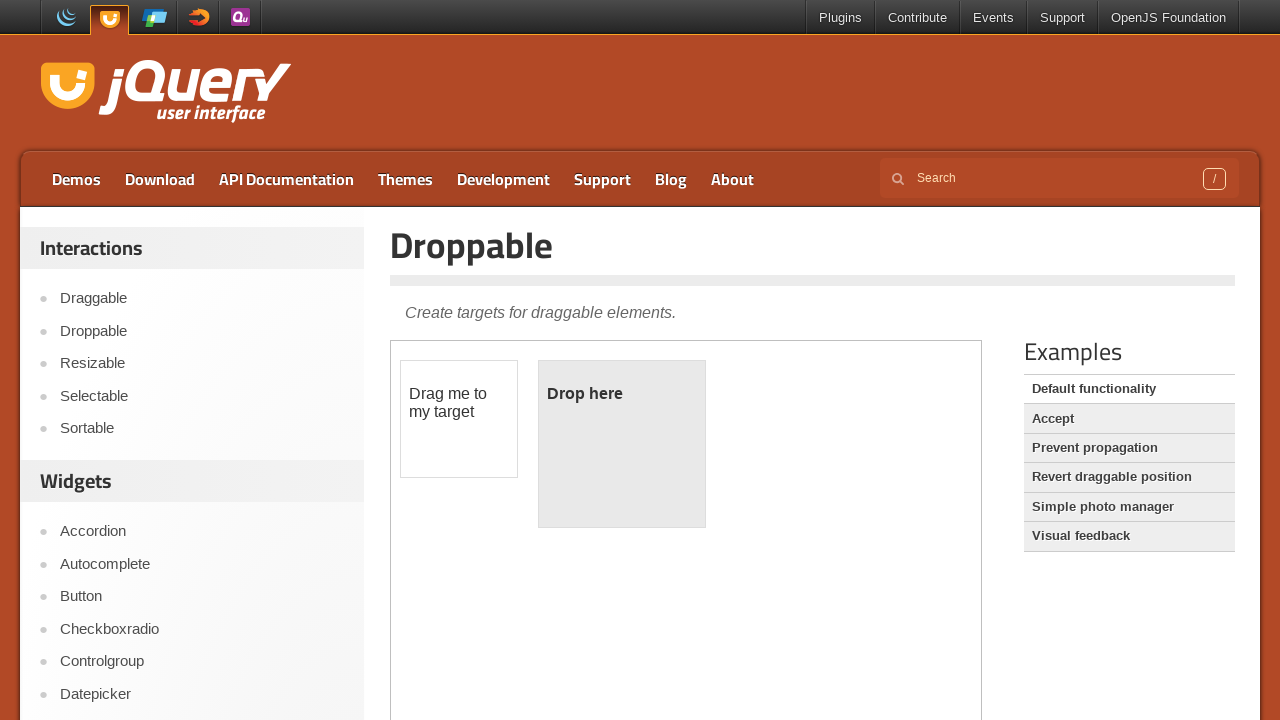

Pressed mouse button down on draggable element at (459, 419)
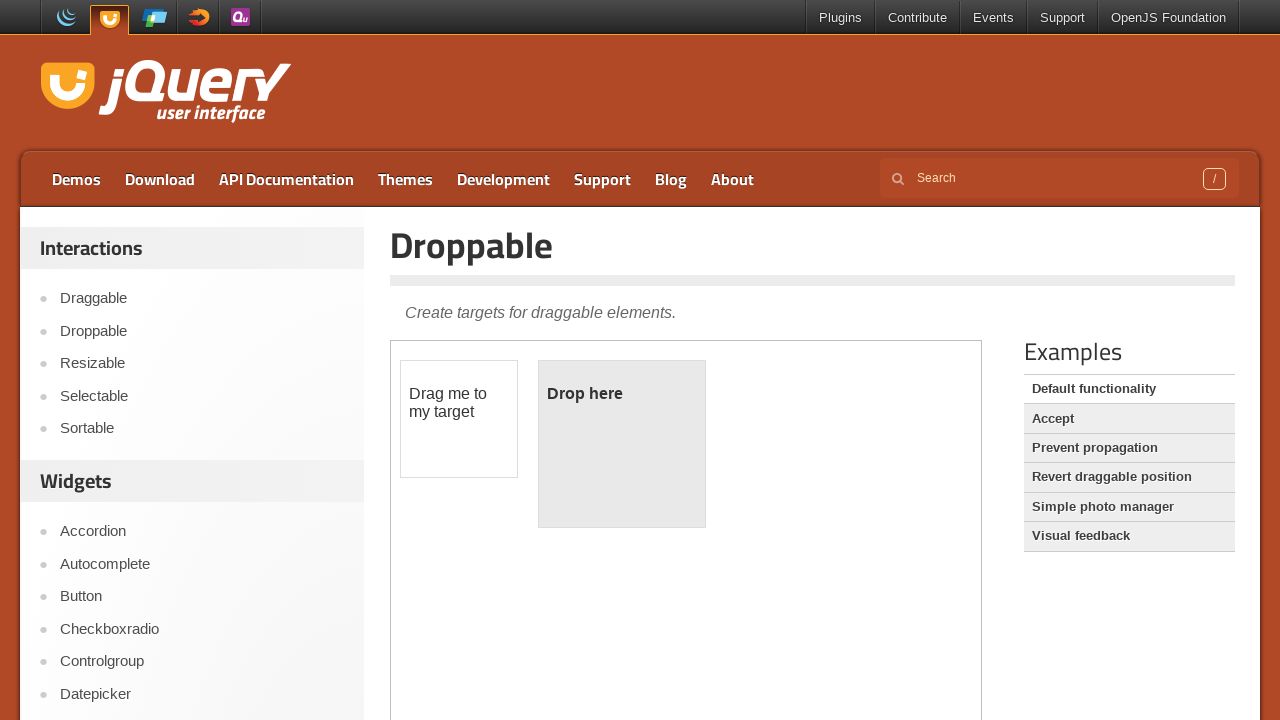

Moved mouse to droppable target element while holding button at (622, 444) on iframe >> nth=0 >> internal:control=enter-frame >> #droppable
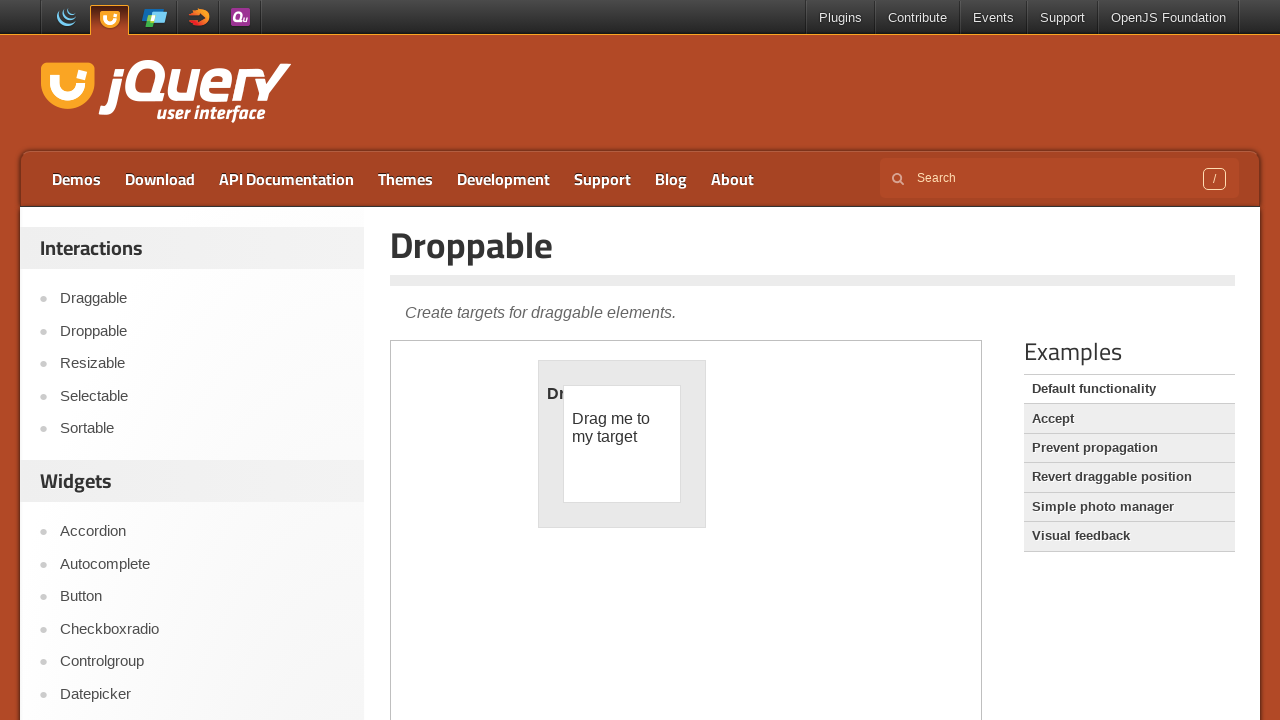

Released mouse button to complete drag and drop at (622, 444)
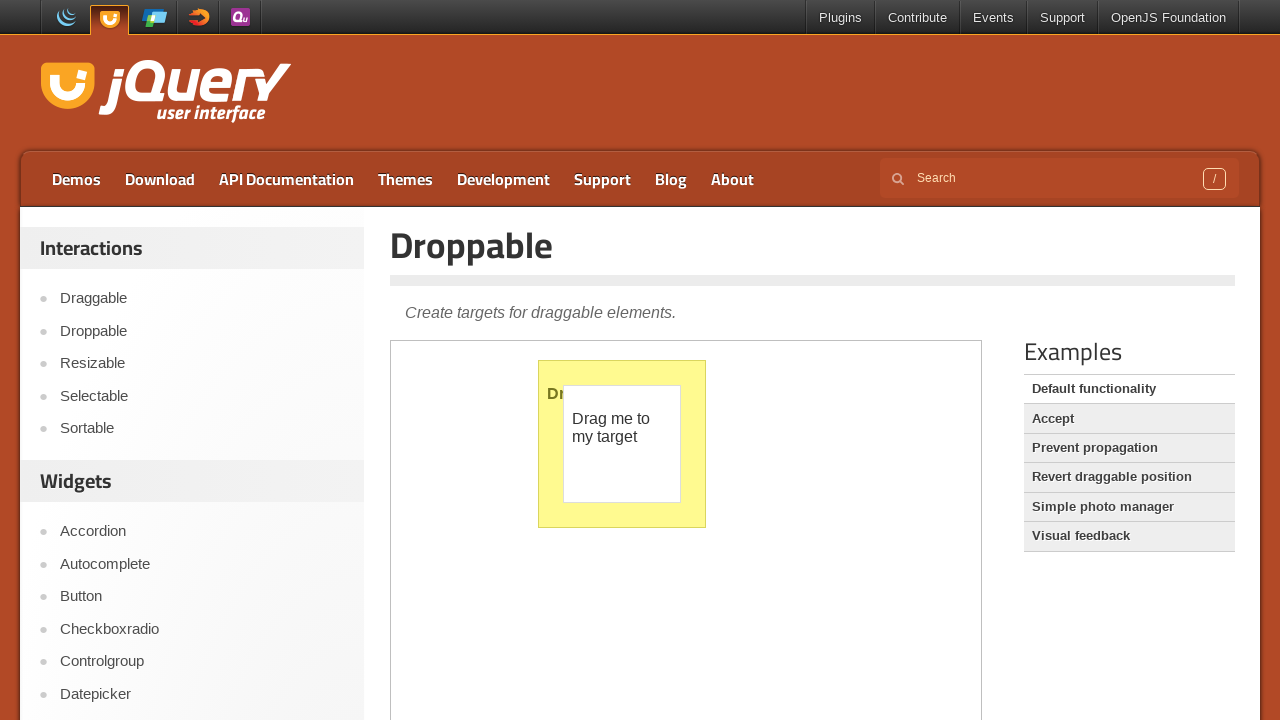

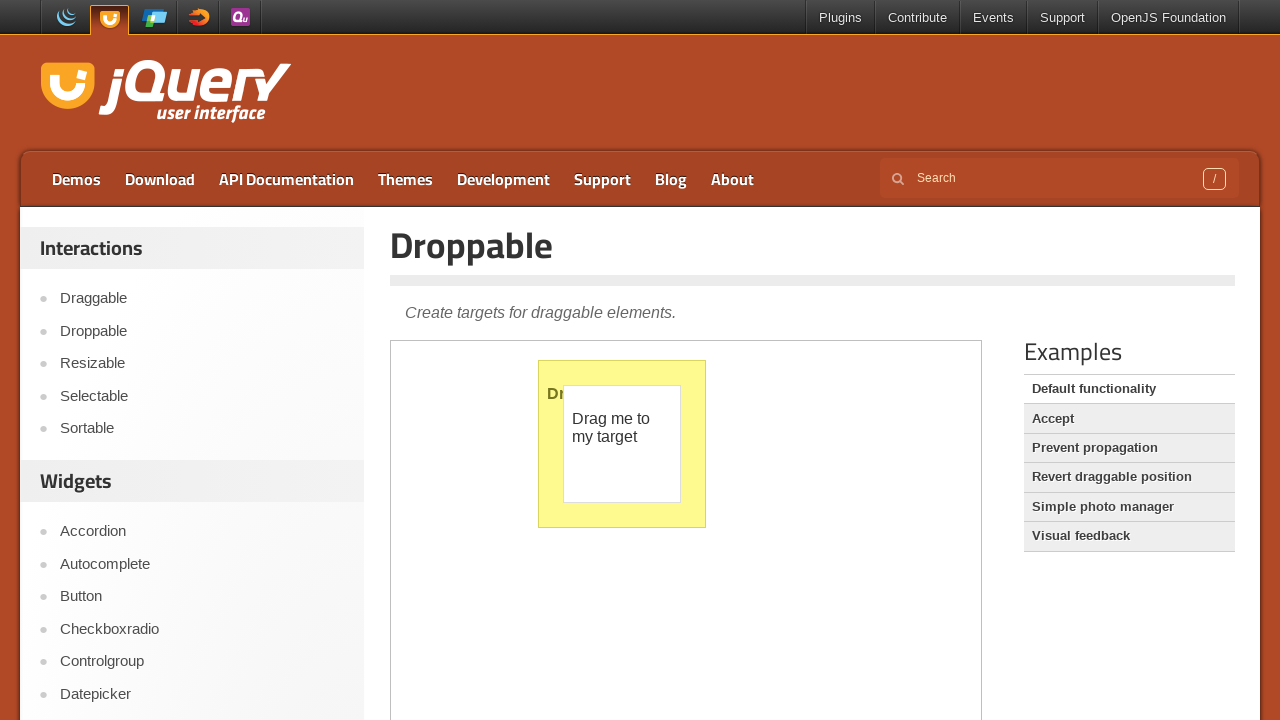